Simple navigation test that loads the Rahul Shetty Academy homepage

Starting URL: https://rahulshettyacademy.com/

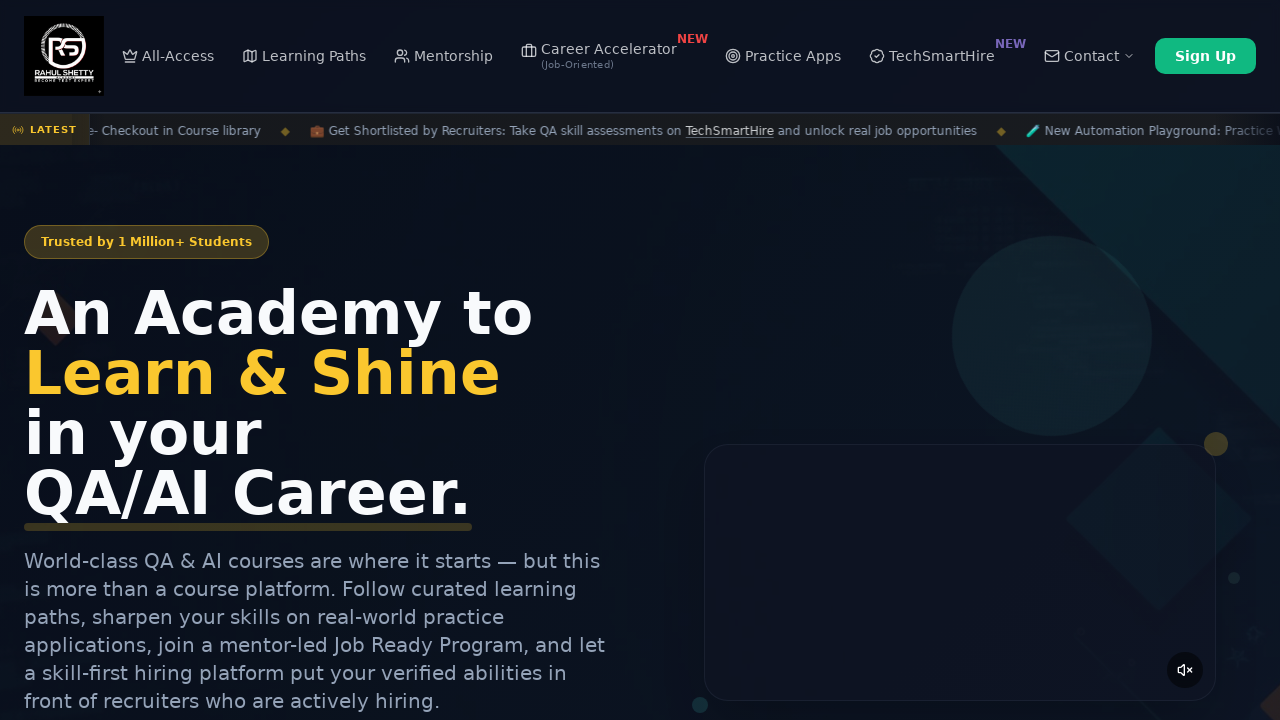

Waited for page to reach domcontentloaded state on Rahul Shetty Academy homepage
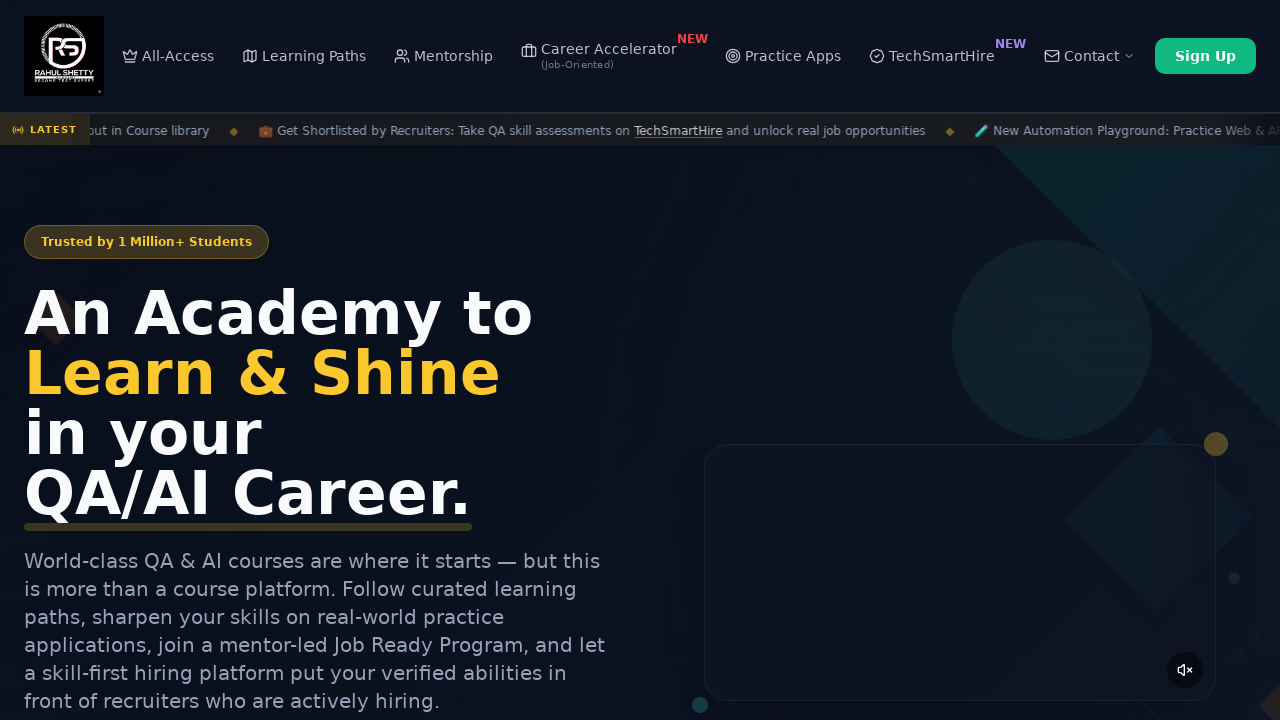

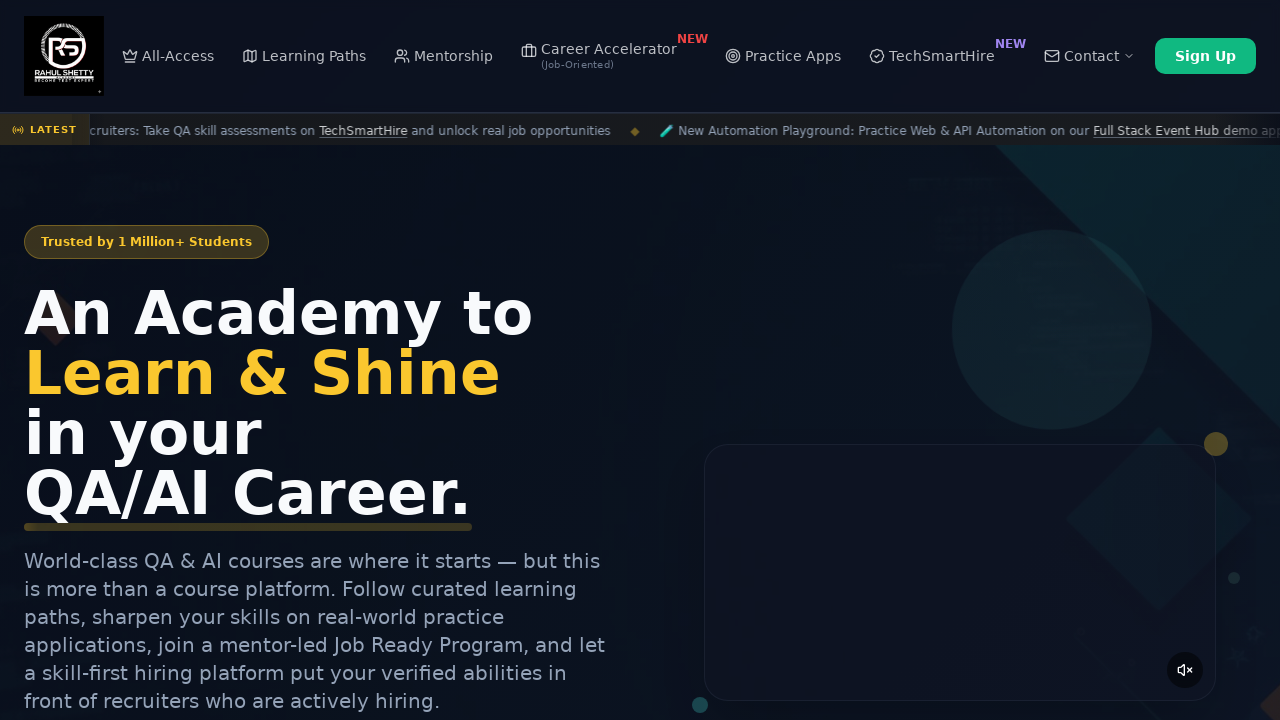